Navigates to Form Authentication page and verifies the URL is correct after clicking the link

Starting URL: https://the-internet.herokuapp.com/

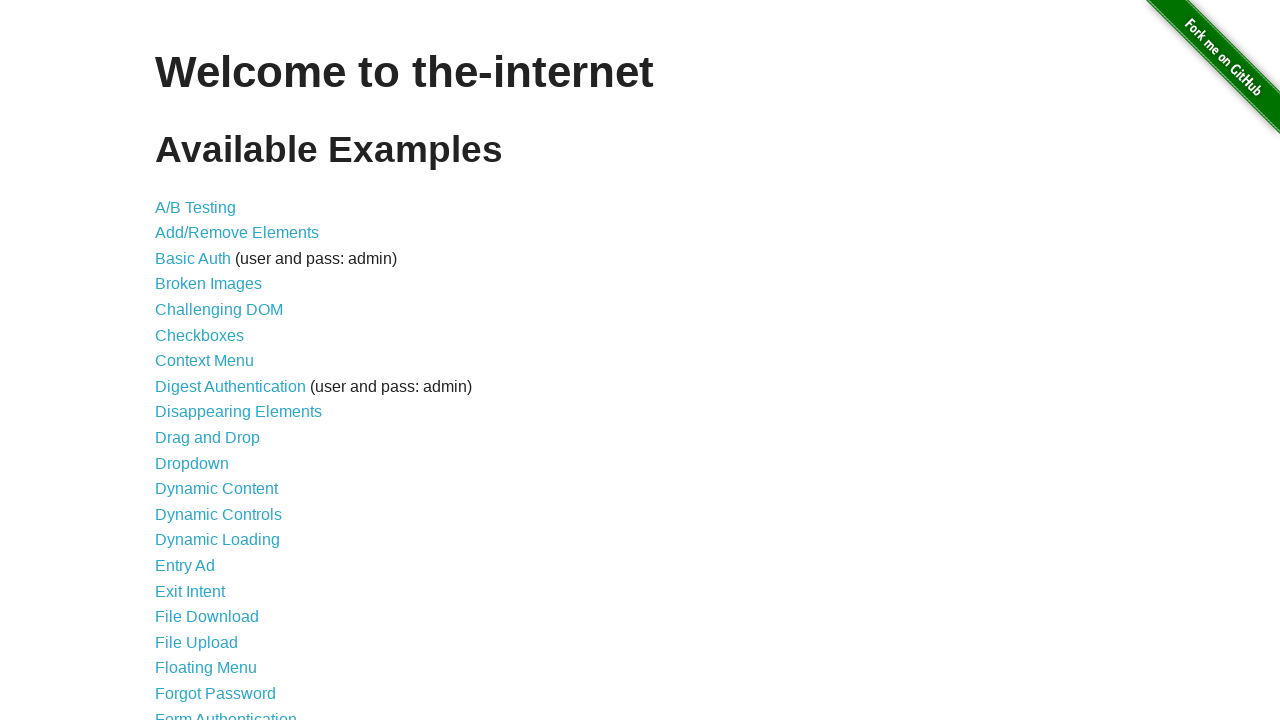

Clicked on Form Authentication link at (226, 712) on text=Form Authentication
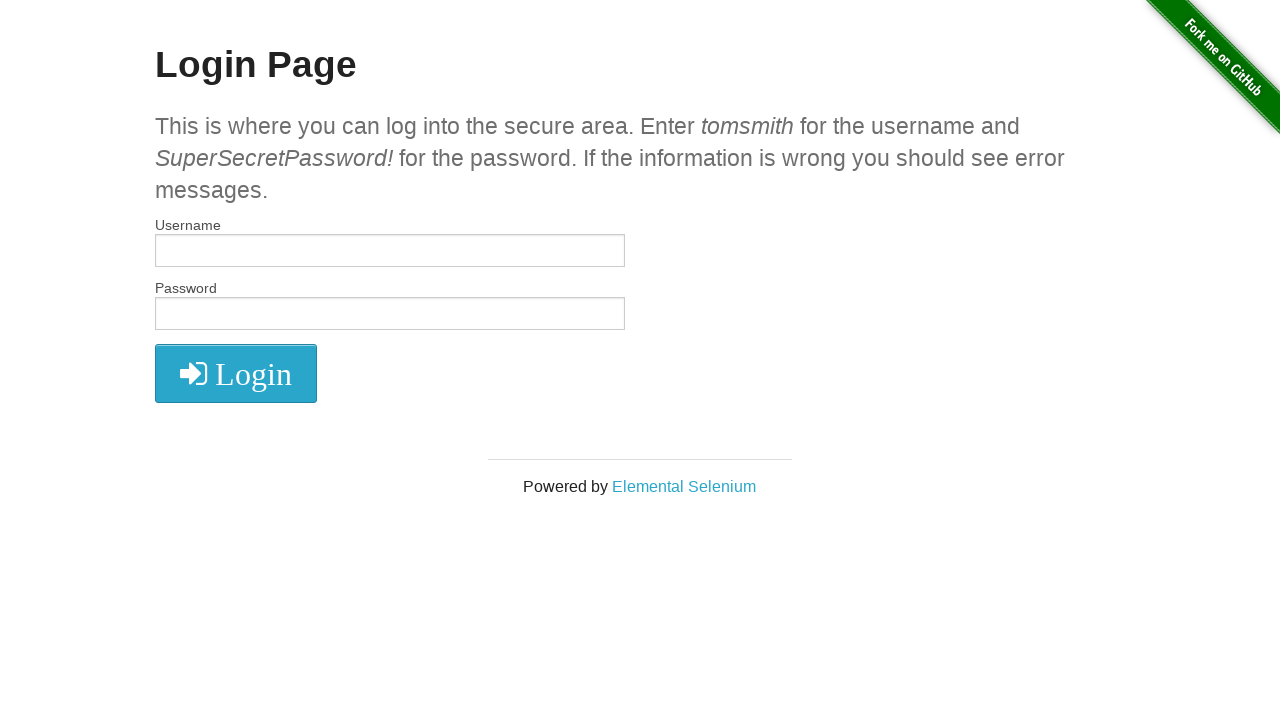

Verified URL navigated to Form Authentication login page
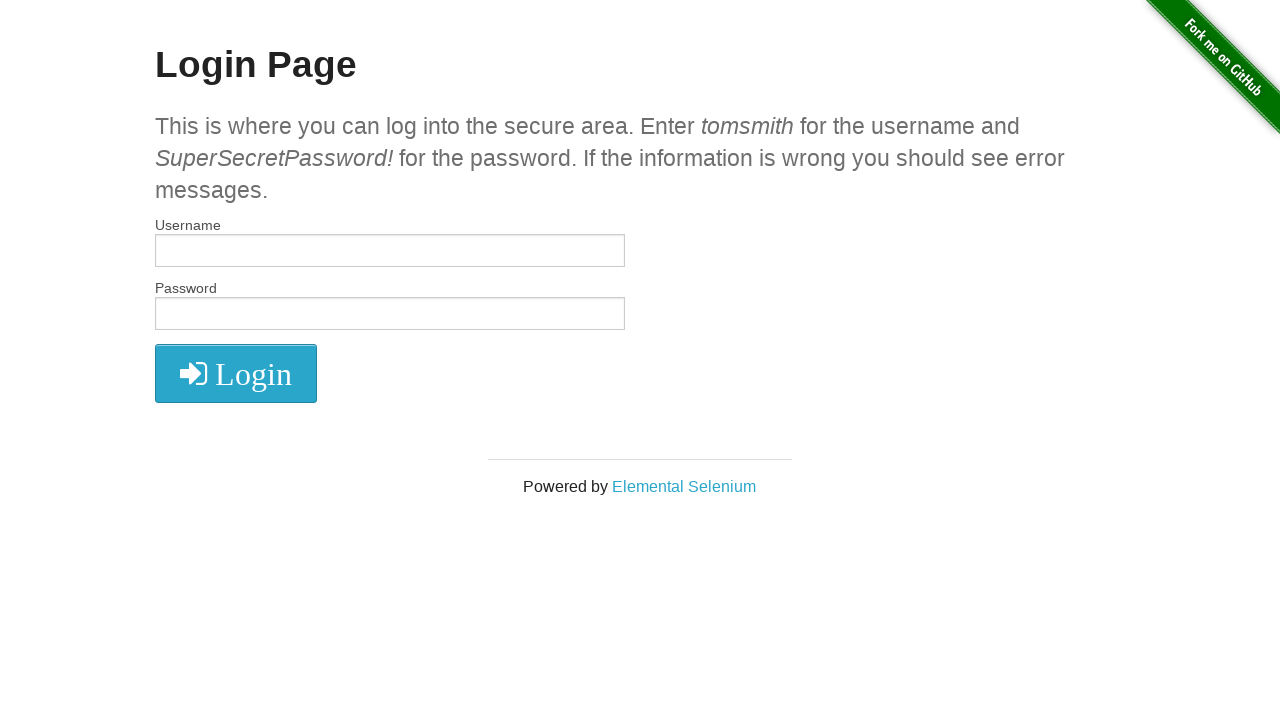

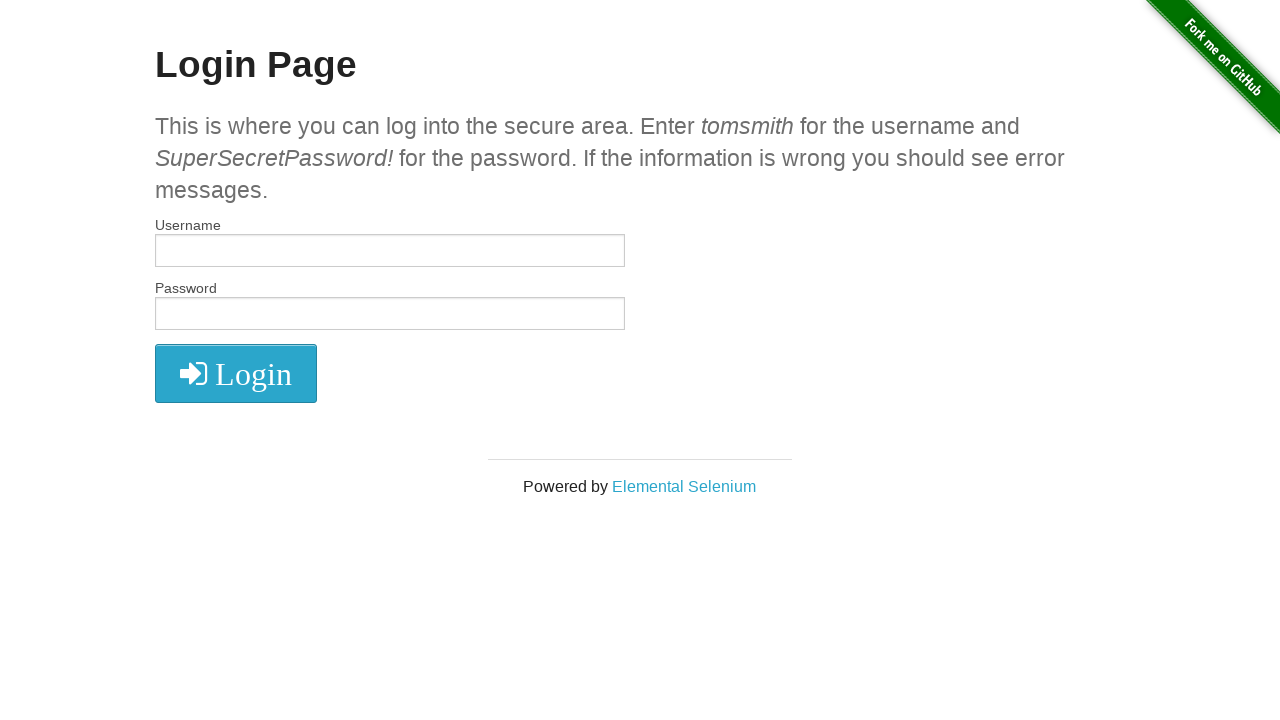